Tests that the registration form does not submit when required fields are left empty by clicking the register button without filling any fields.

Starting URL: https://claruswaysda.github.io/Registration.html

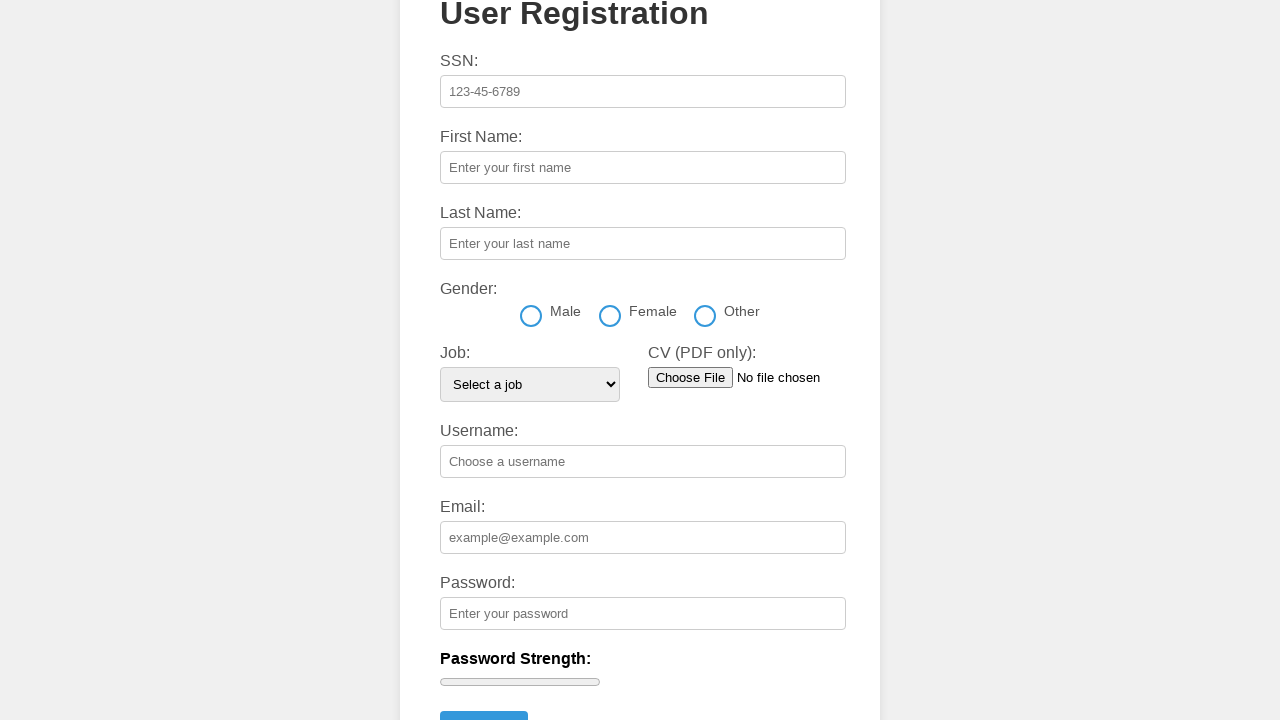

Navigated to registration form page
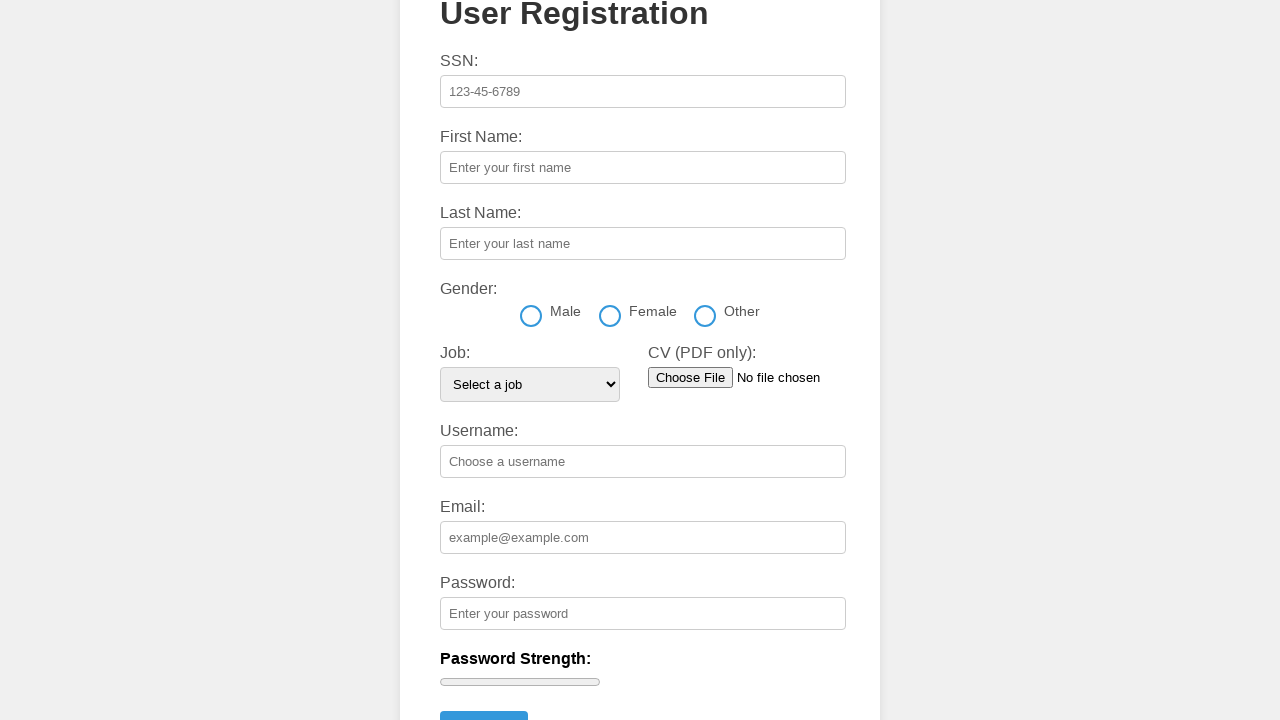

Clicked register button without filling any required fields at (484, 703) on button:has-text('Register'), input[type='submit'], #register, .register-btn
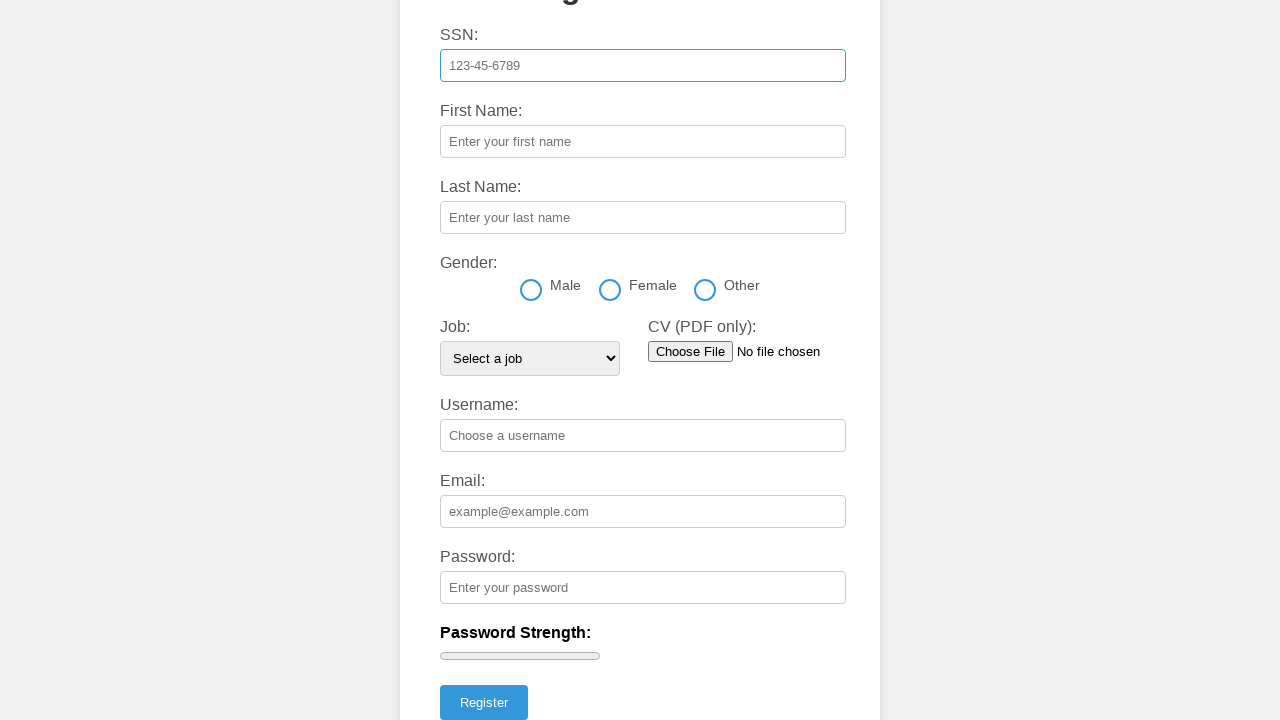

Waited 2 seconds to check if form submission or alert occurs
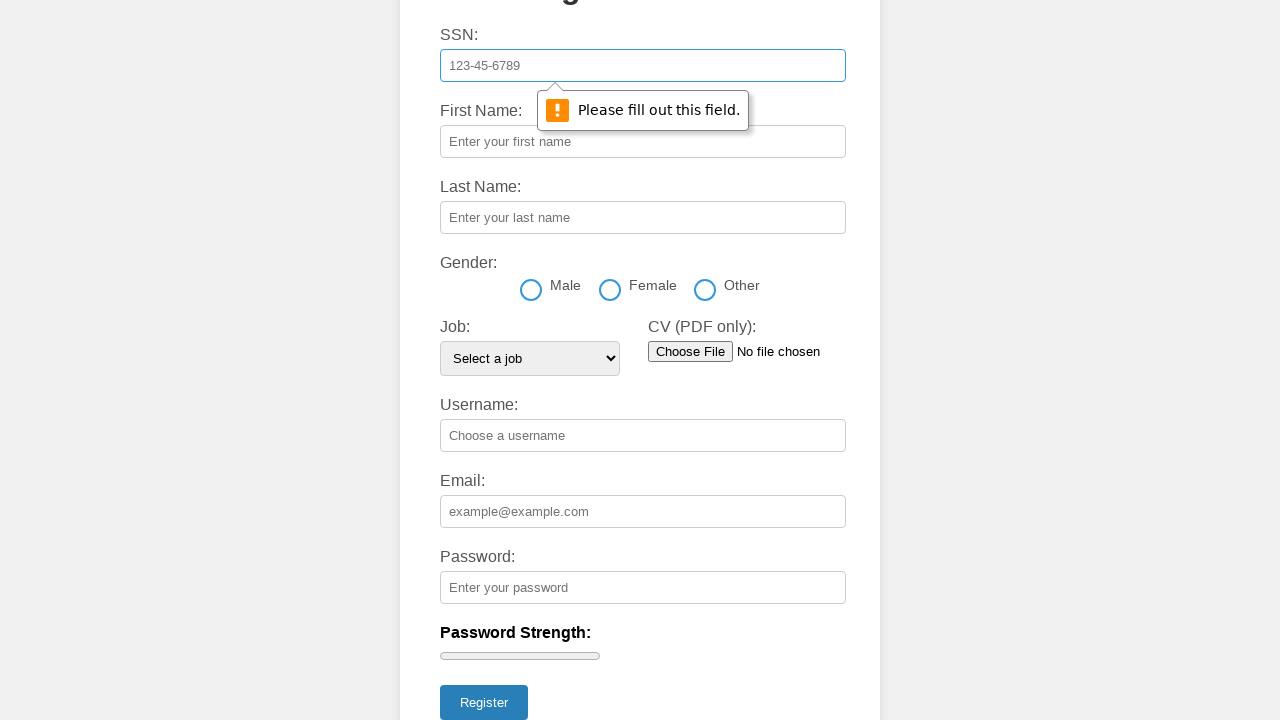

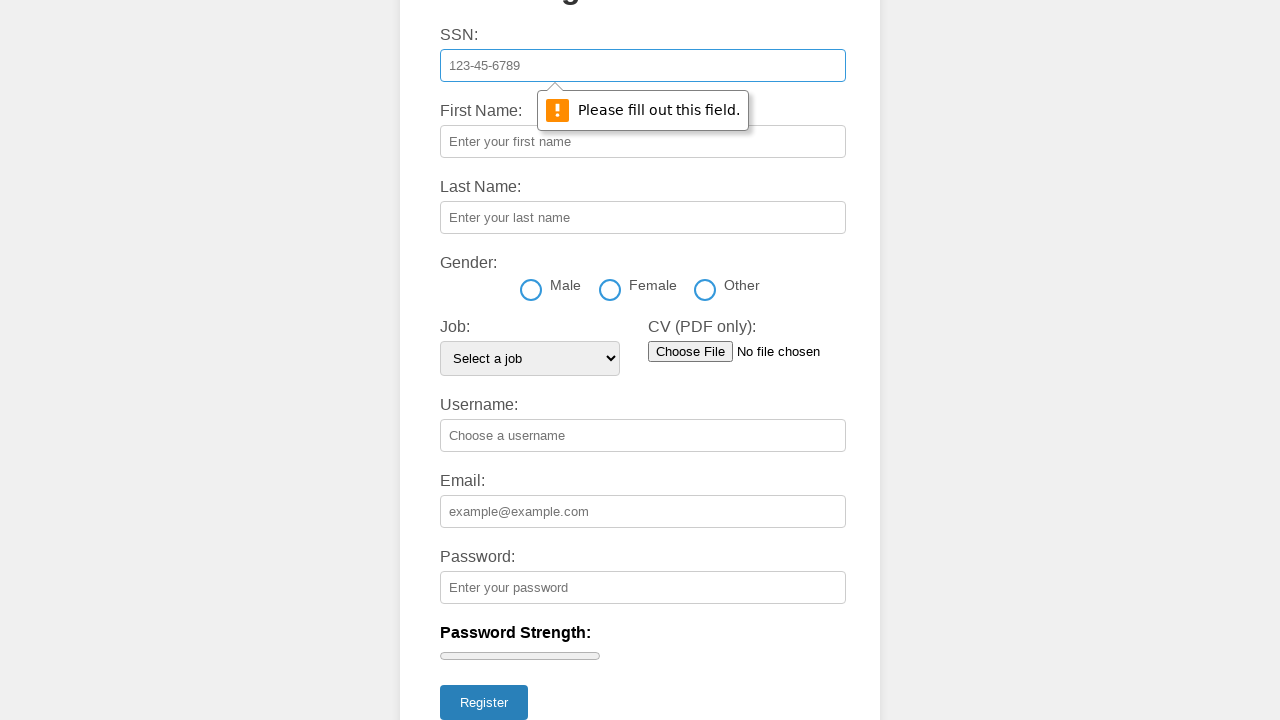